Tests that completed items are removed when clicking Clear completed button

Starting URL: https://demo.playwright.dev/todomvc

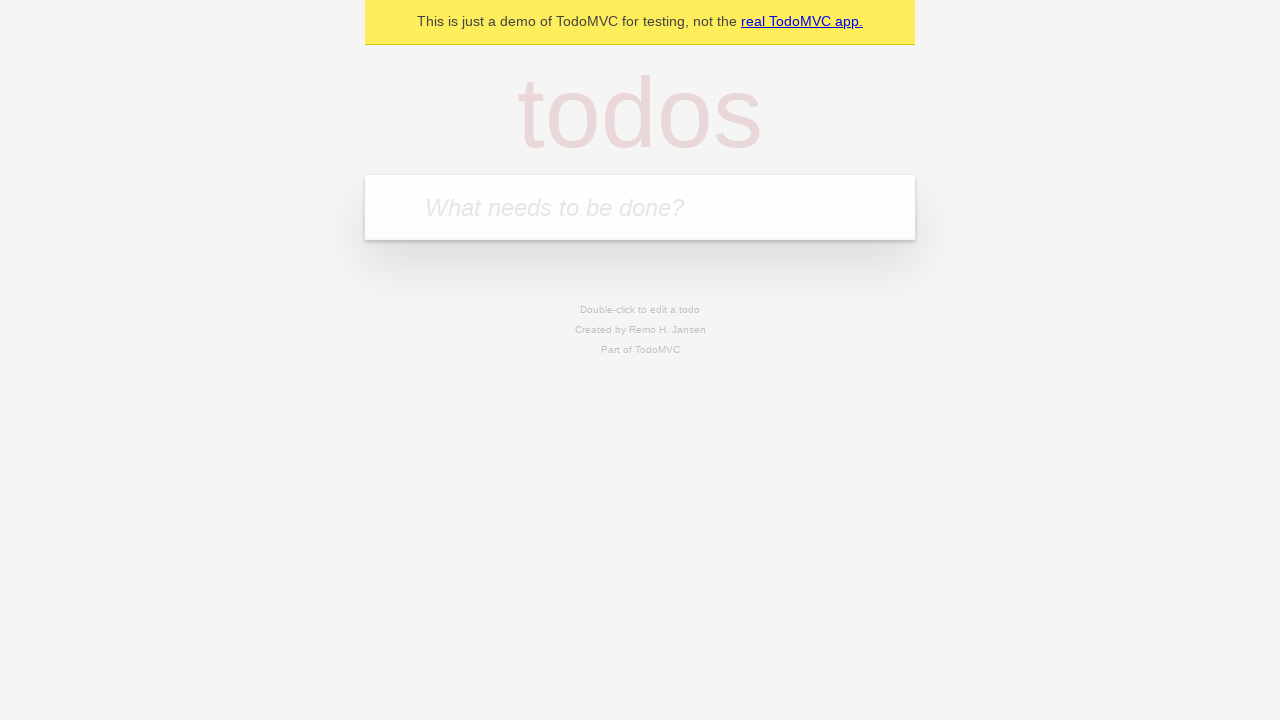

Filled input with first todo item 'buy some cheese' on internal:attr=[placeholder="What needs to be done?"i]
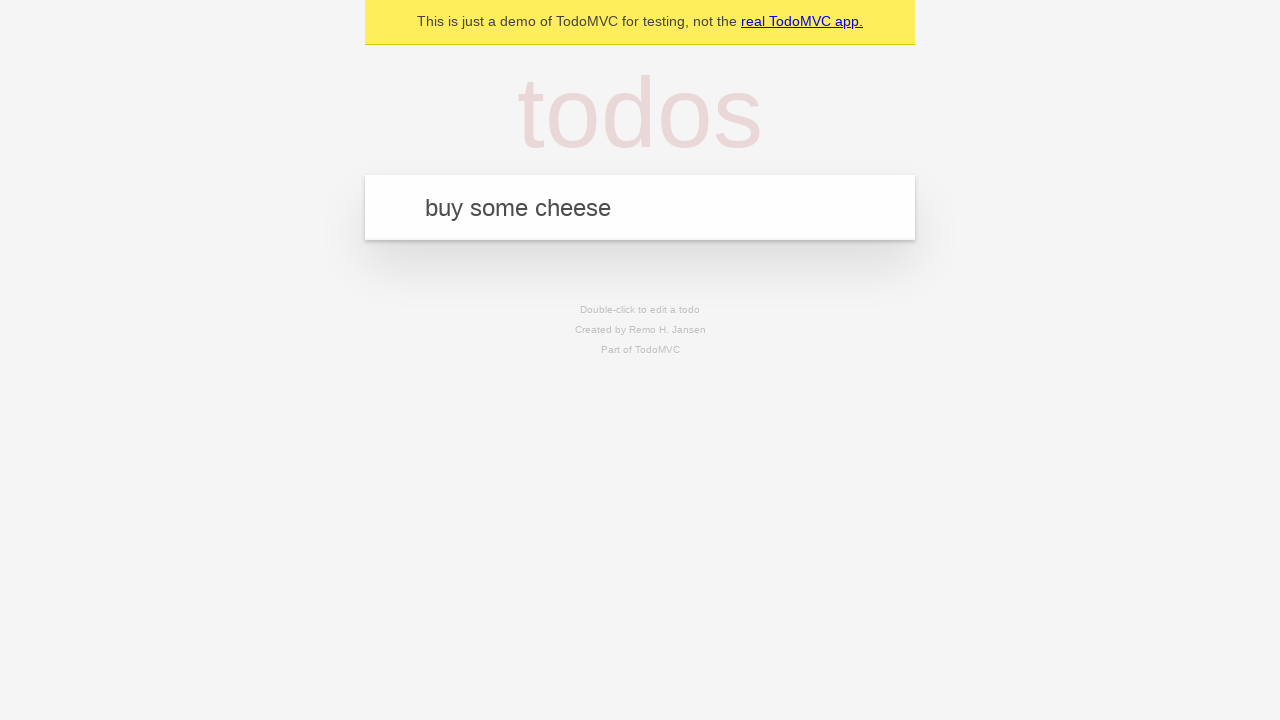

Pressed Enter to add first todo item on internal:attr=[placeholder="What needs to be done?"i]
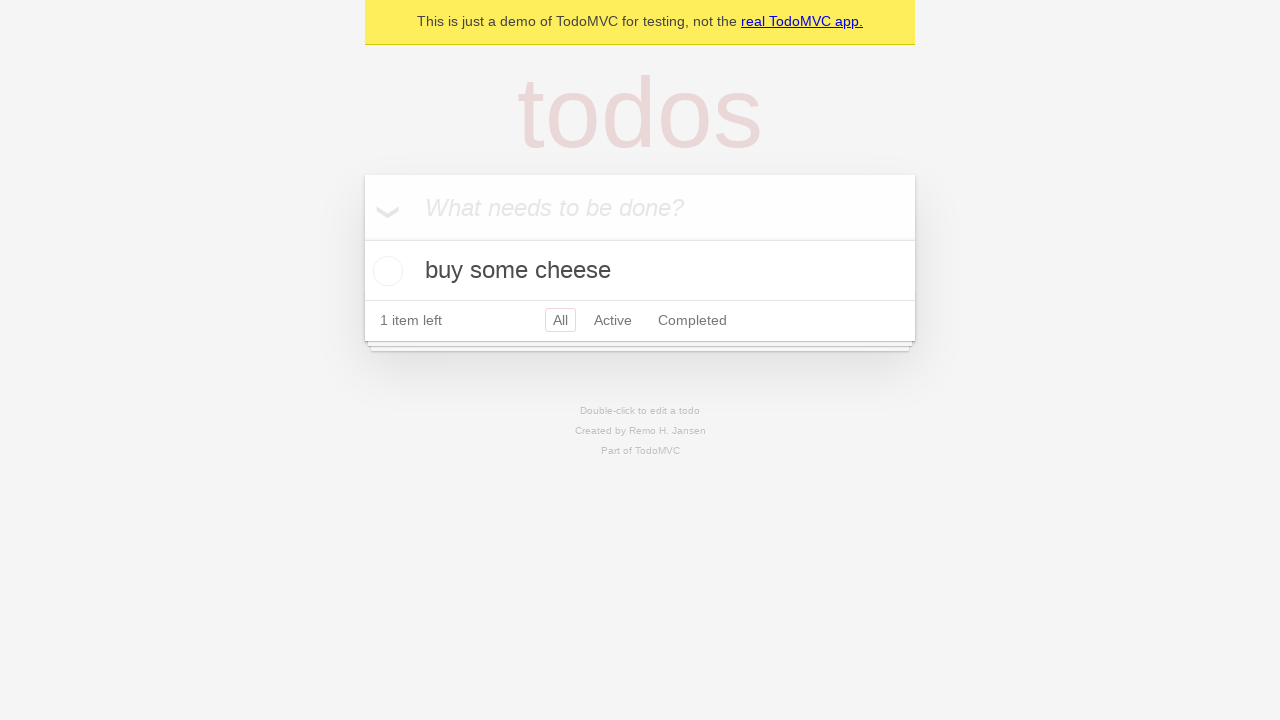

Filled input with second todo item 'feed the cat' on internal:attr=[placeholder="What needs to be done?"i]
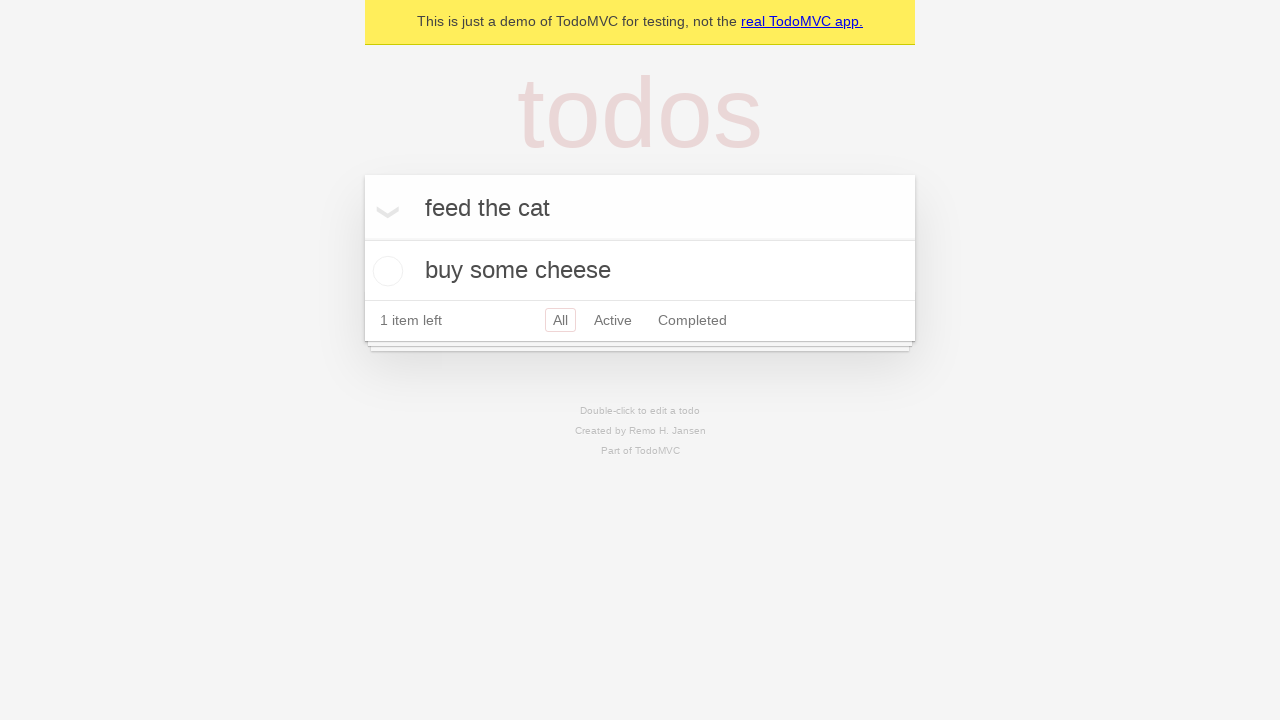

Pressed Enter to add second todo item on internal:attr=[placeholder="What needs to be done?"i]
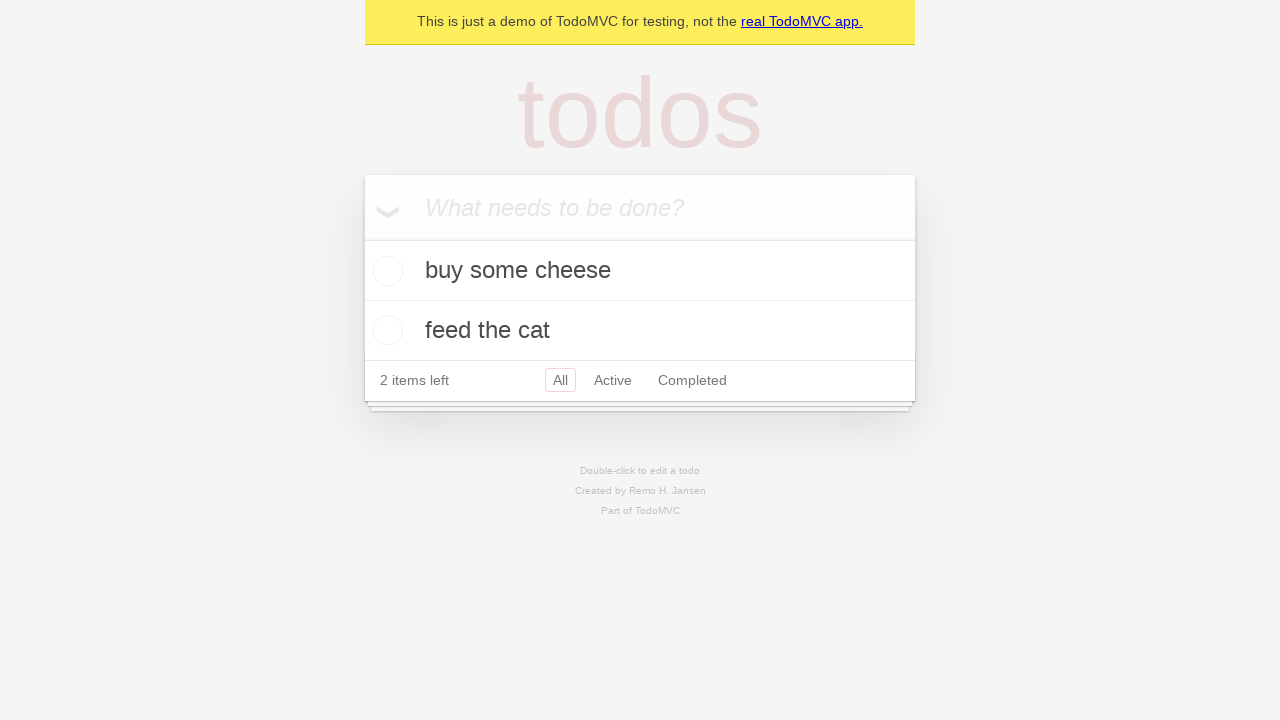

Filled input with third todo item 'book a doctors appointment' on internal:attr=[placeholder="What needs to be done?"i]
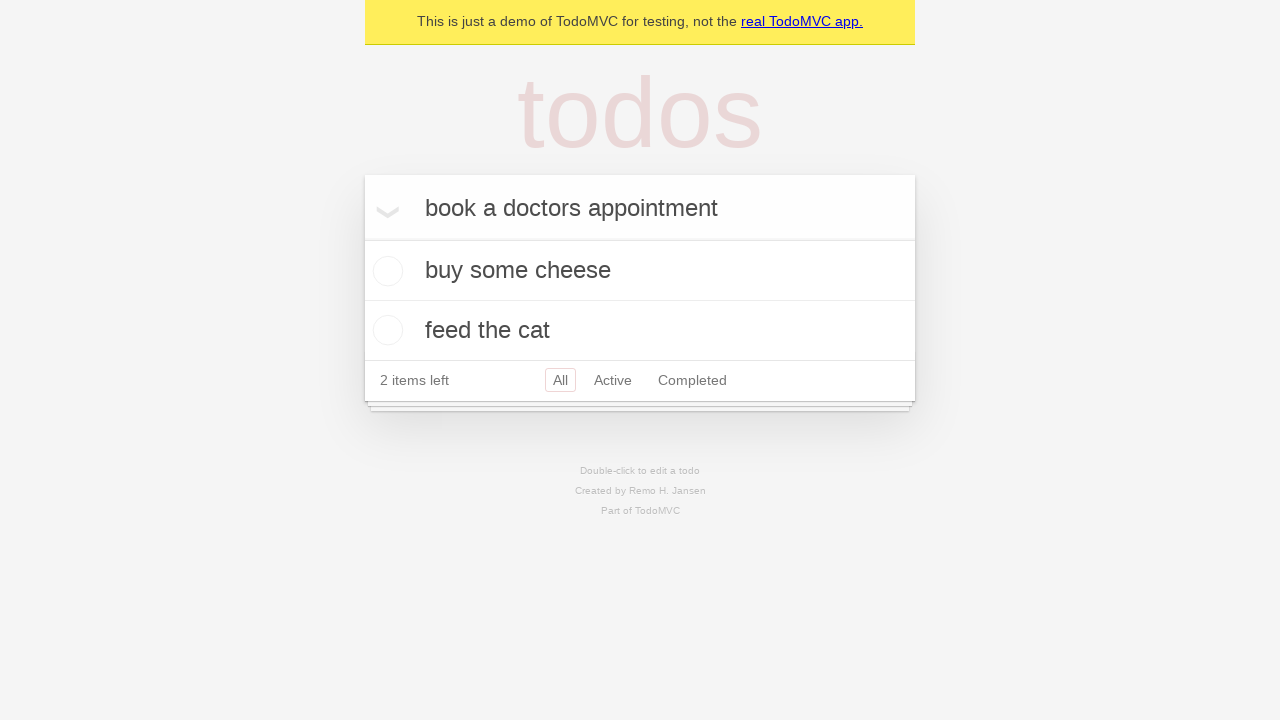

Pressed Enter to add third todo item on internal:attr=[placeholder="What needs to be done?"i]
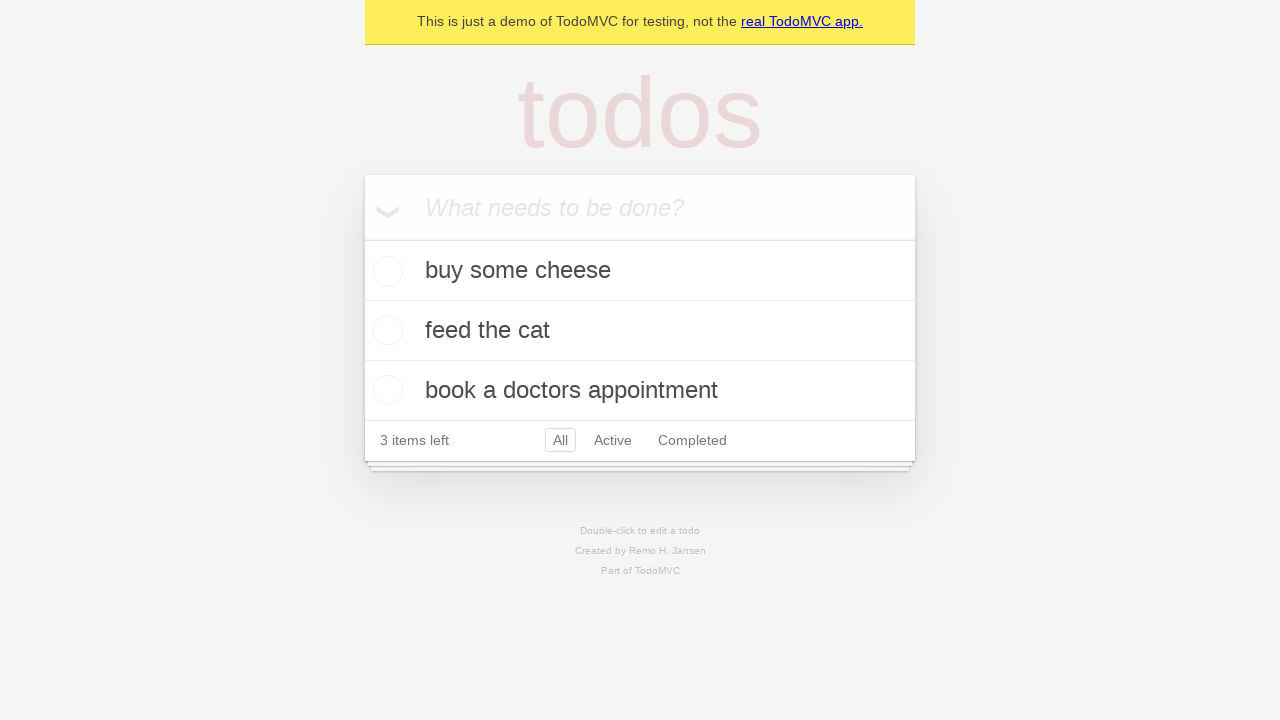

Checked the second todo item checkbox at (385, 330) on internal:testid=[data-testid="todo-item"s] >> nth=1 >> internal:role=checkbox
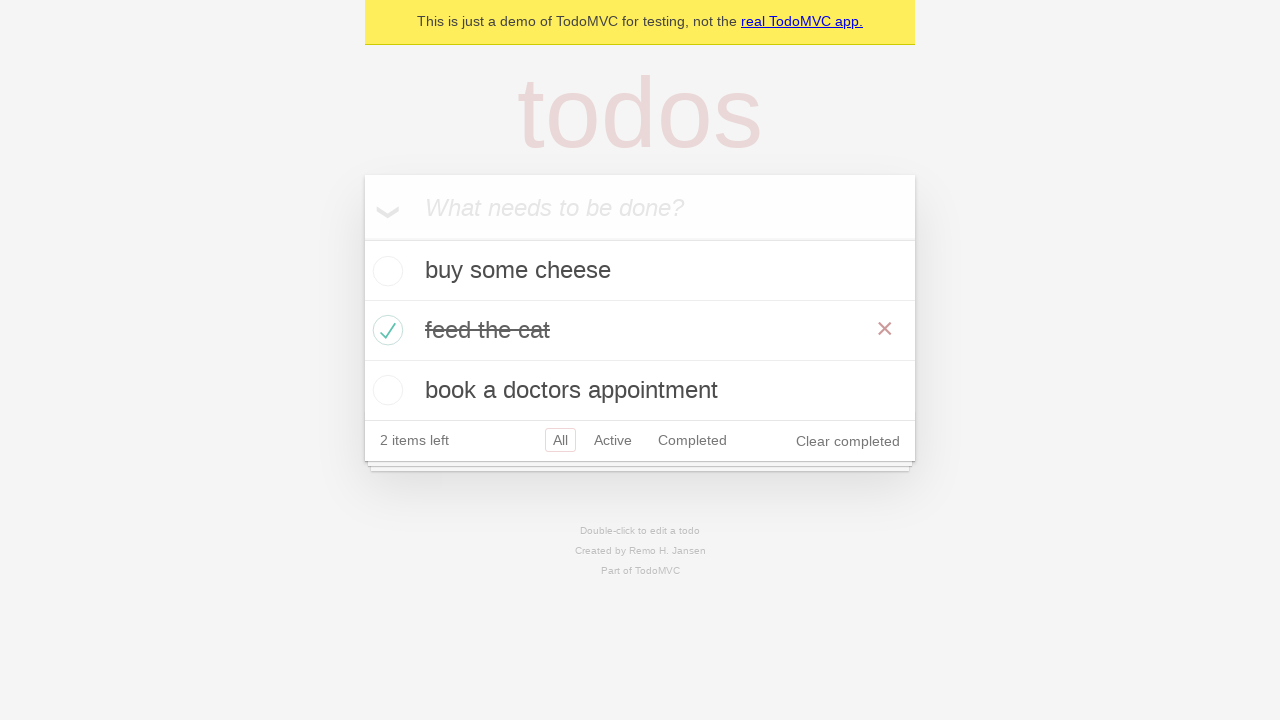

Clicked 'Clear completed' button to remove completed items at (848, 441) on internal:role=button[name="Clear completed"i]
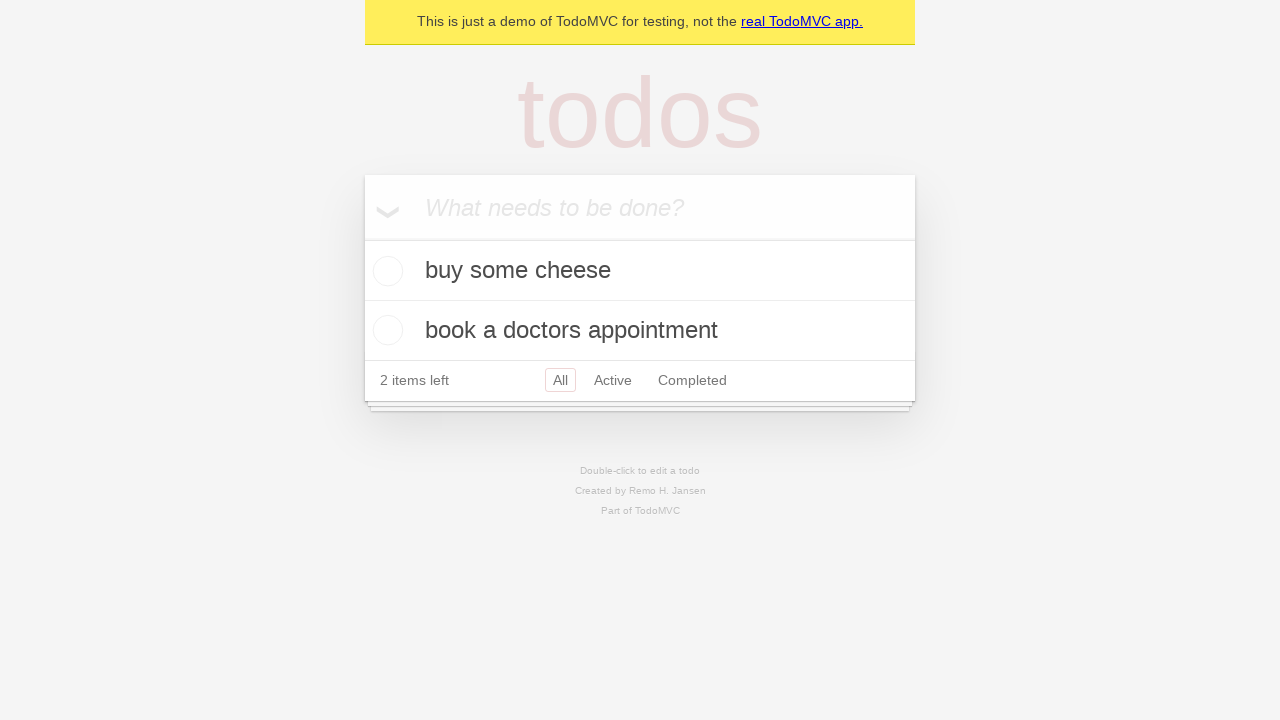

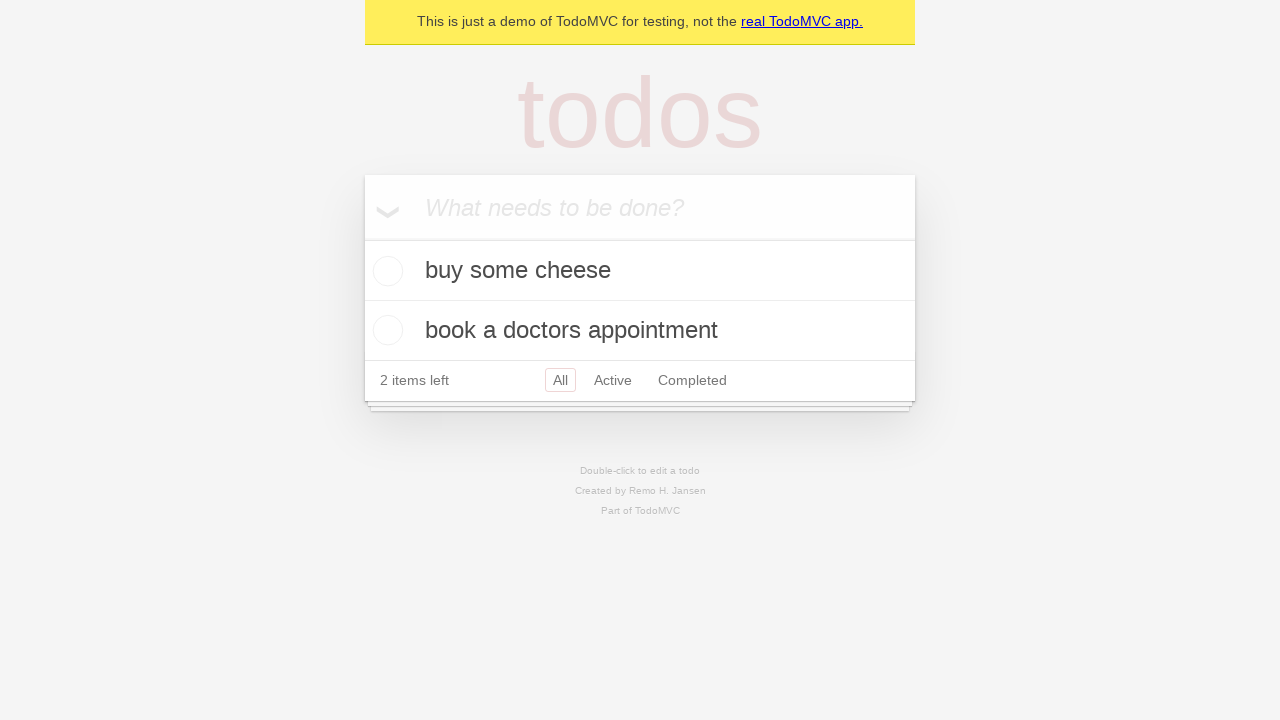